Tests explicit wait by navigating to a page with loading images and waiting for a landscape image element to be present

Starting URL: https://bonigarcia.dev/selenium-webdriver-java/loading-images.html

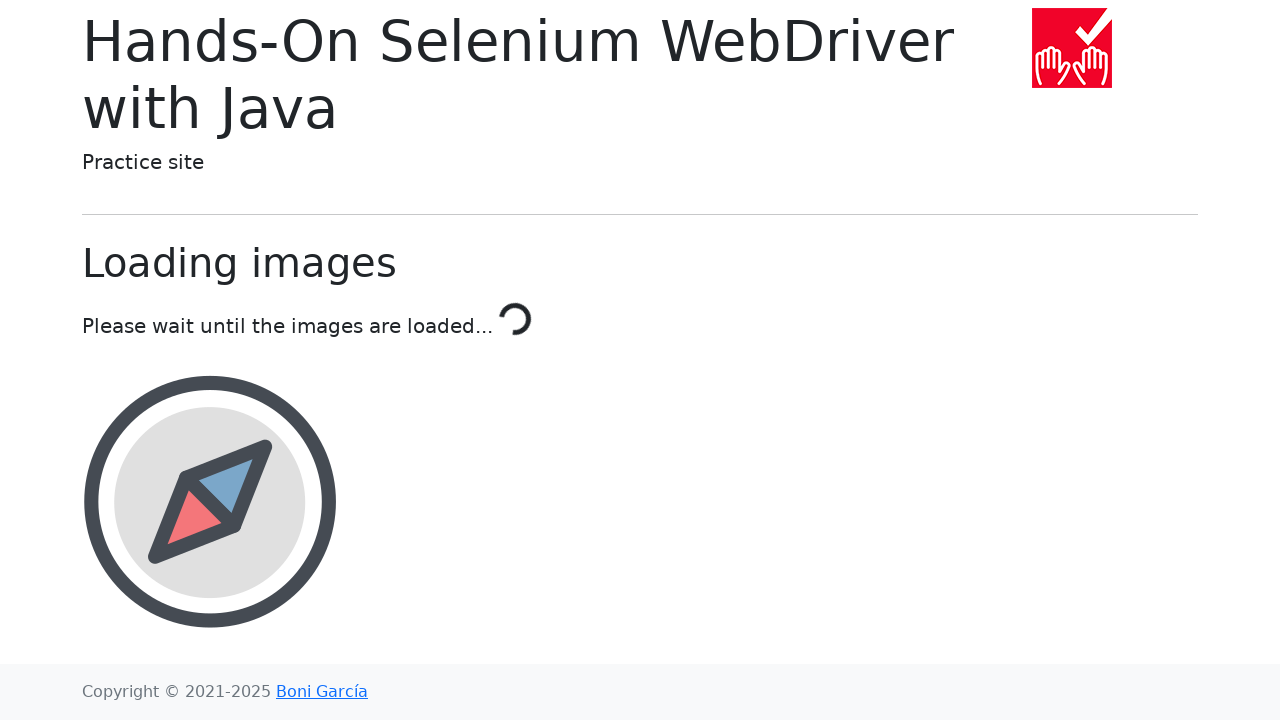

Navigated to loading images page
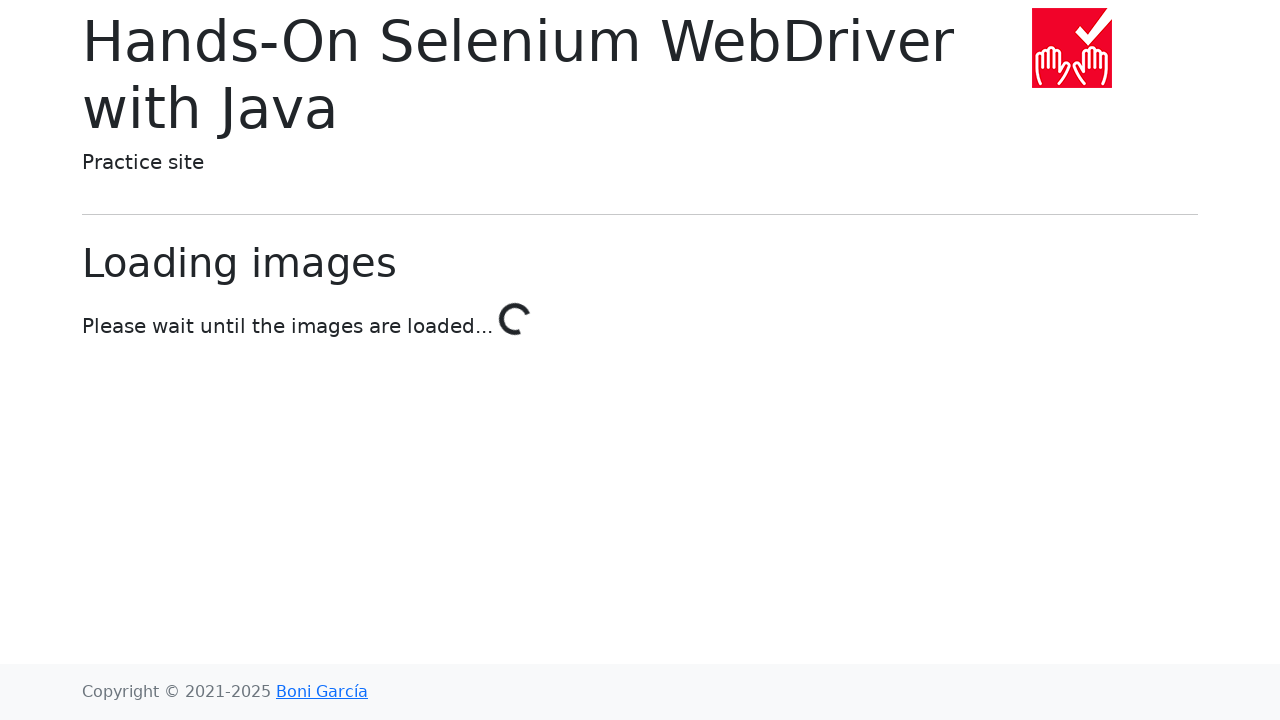

Waited for landscape image element to be present (explicit wait completed)
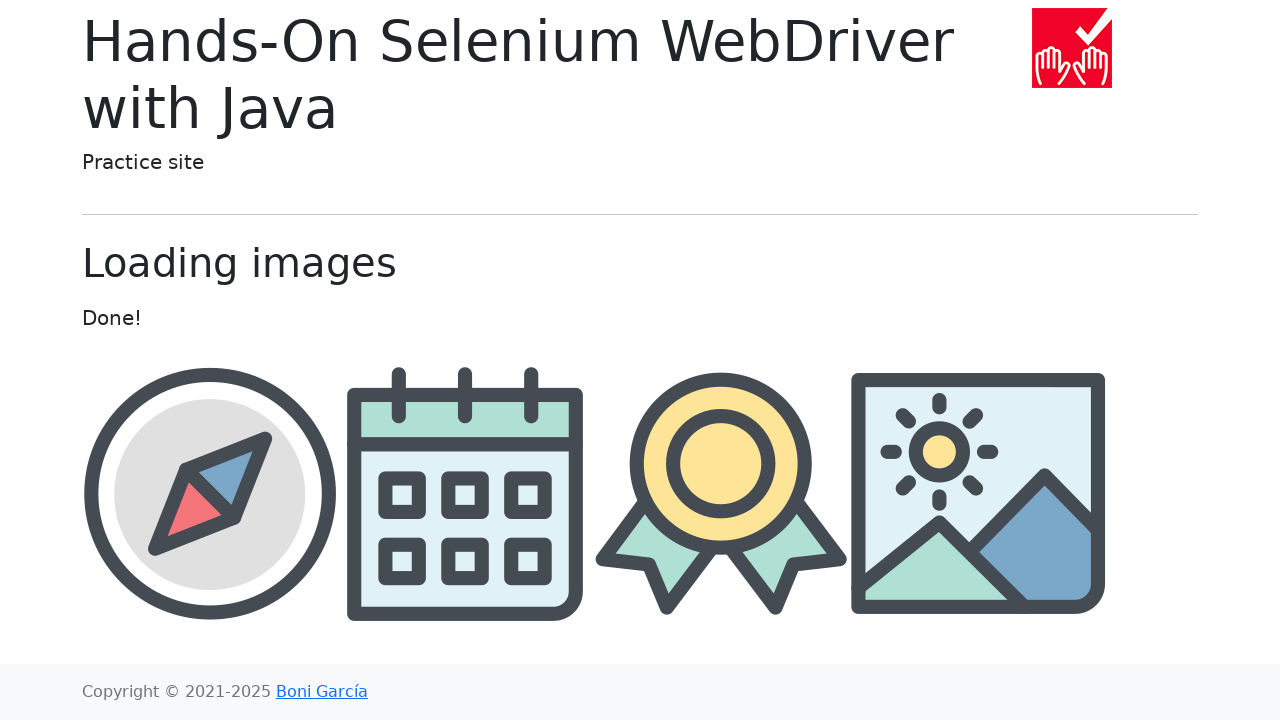

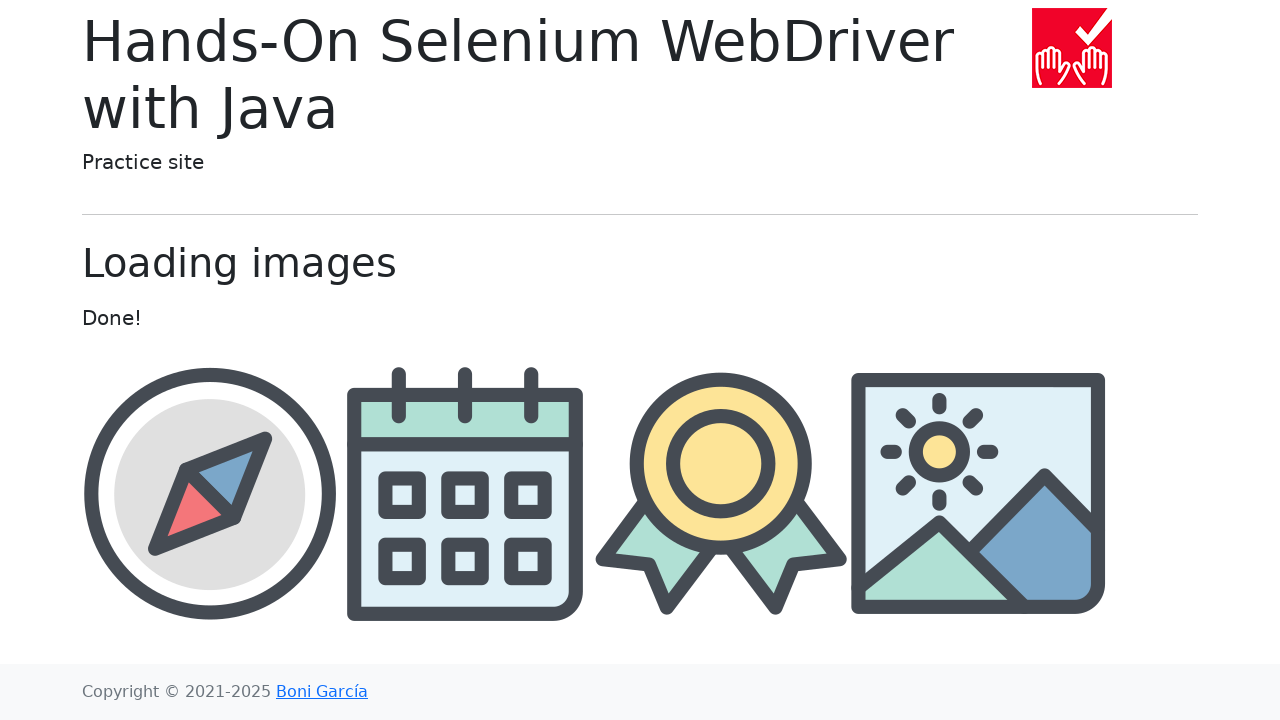